Tests signup validation by attempting to sign up without any credentials

Starting URL: https://www.demoblaze.com/

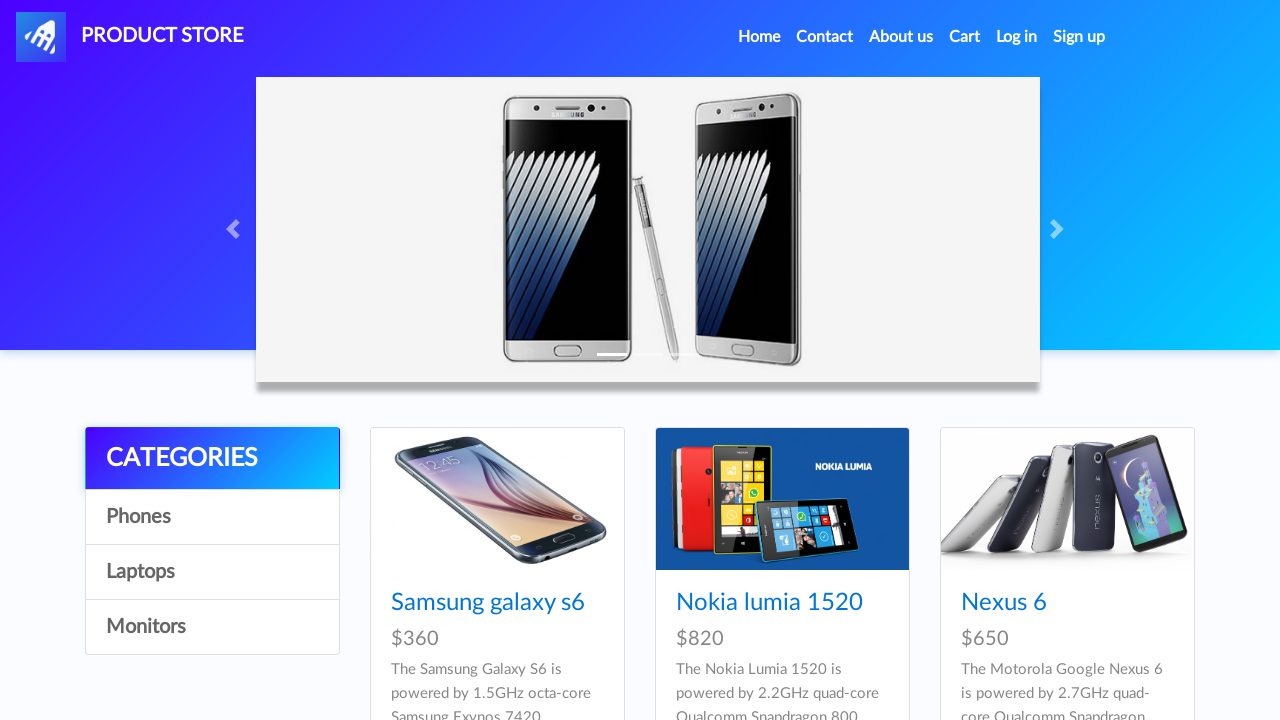

Clicked Sign up link to open registration modal at (1079, 37) on #signin2
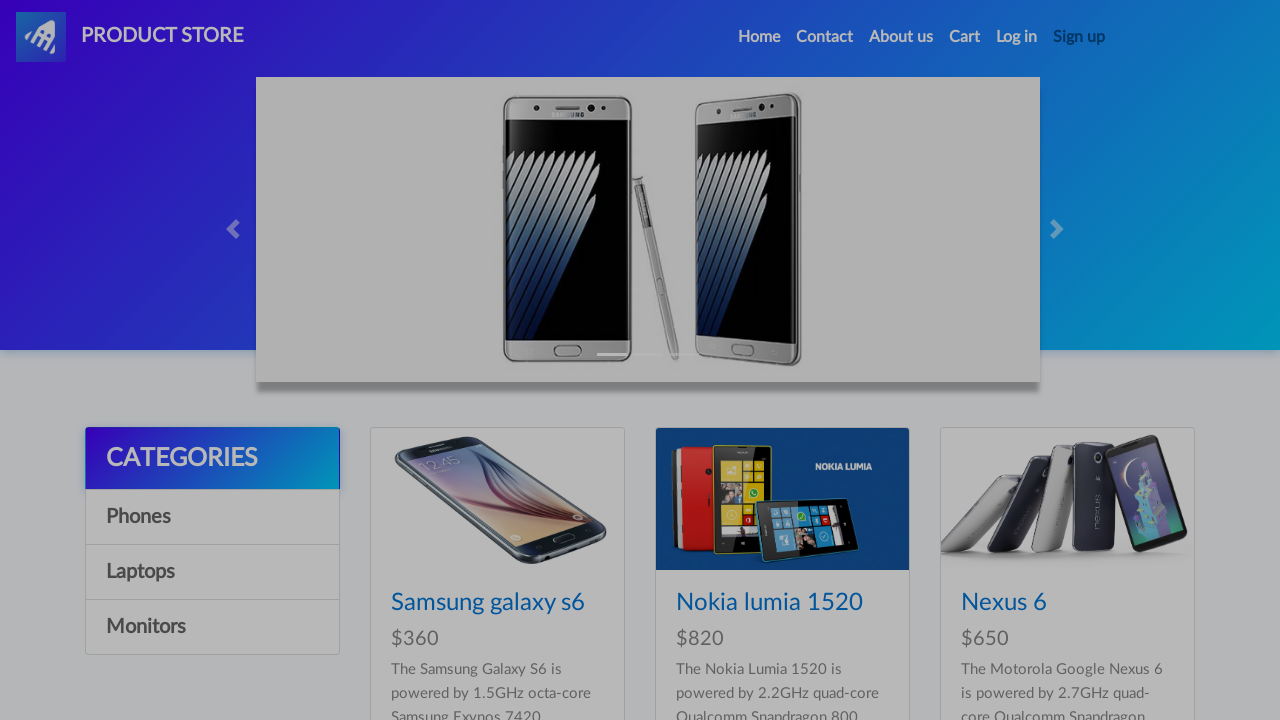

Clicked Sign up button without entering any credentials at (830, 393) on button:text('Sign up')
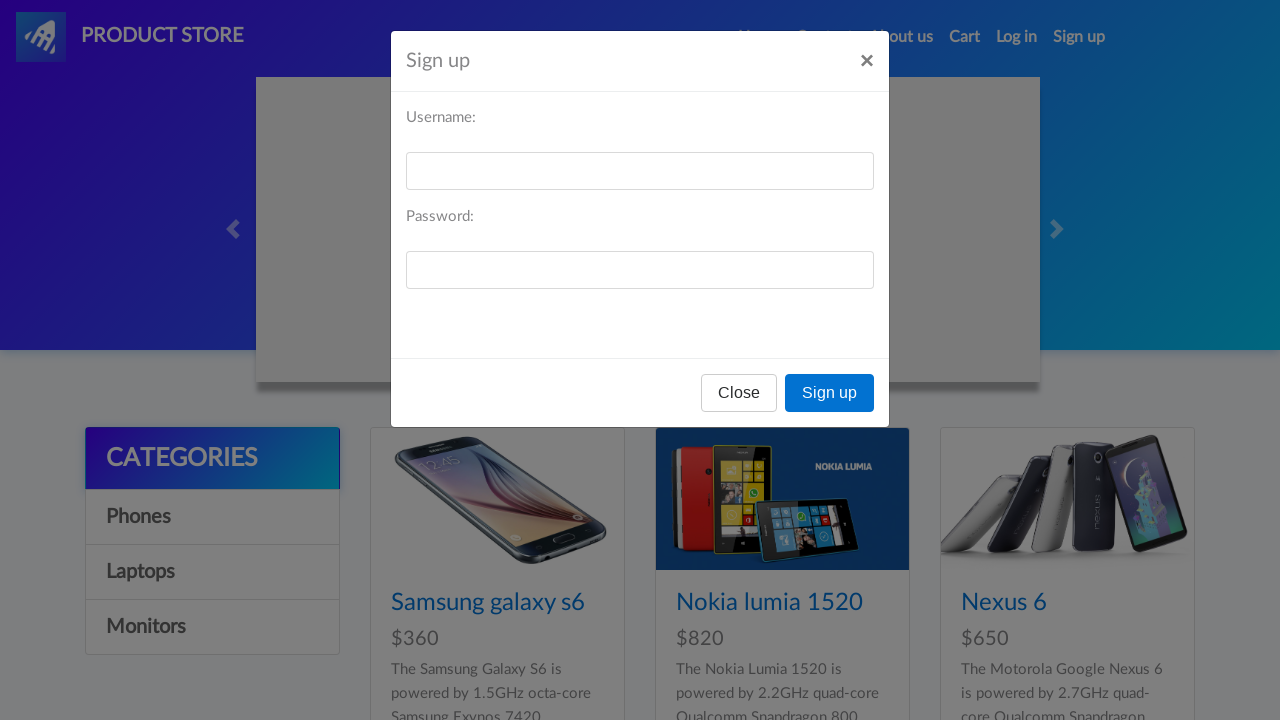

Set up dialog handler to accept alerts
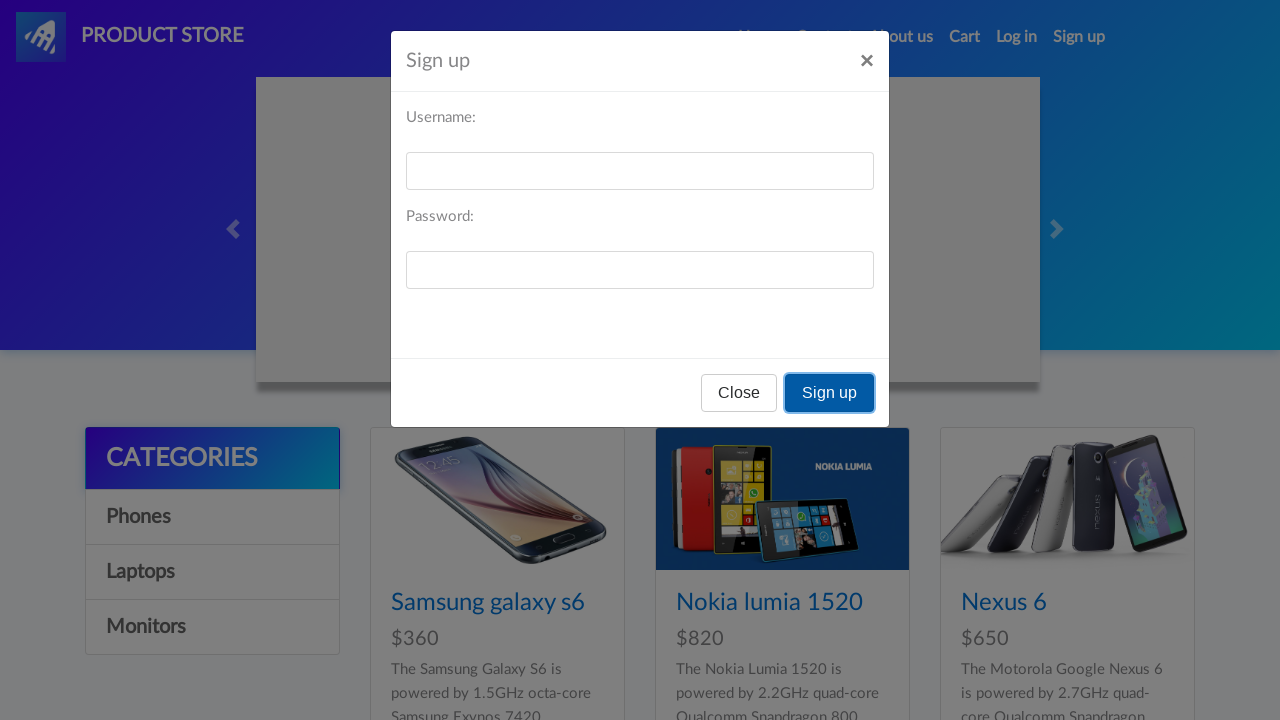

Waited 1 second for modal to process
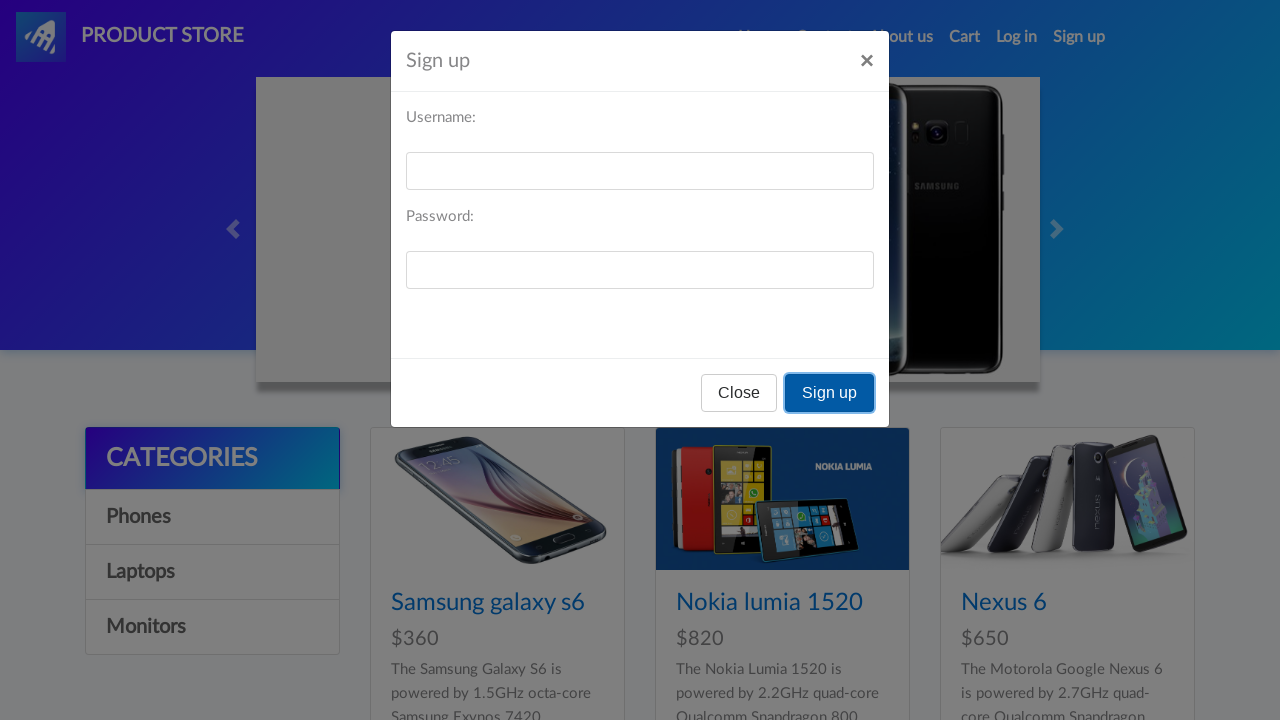

Clicked close button to dismiss the registration modal at (739, 393) on xpath=//button[text()='Sign up']/preceding-sibling::*
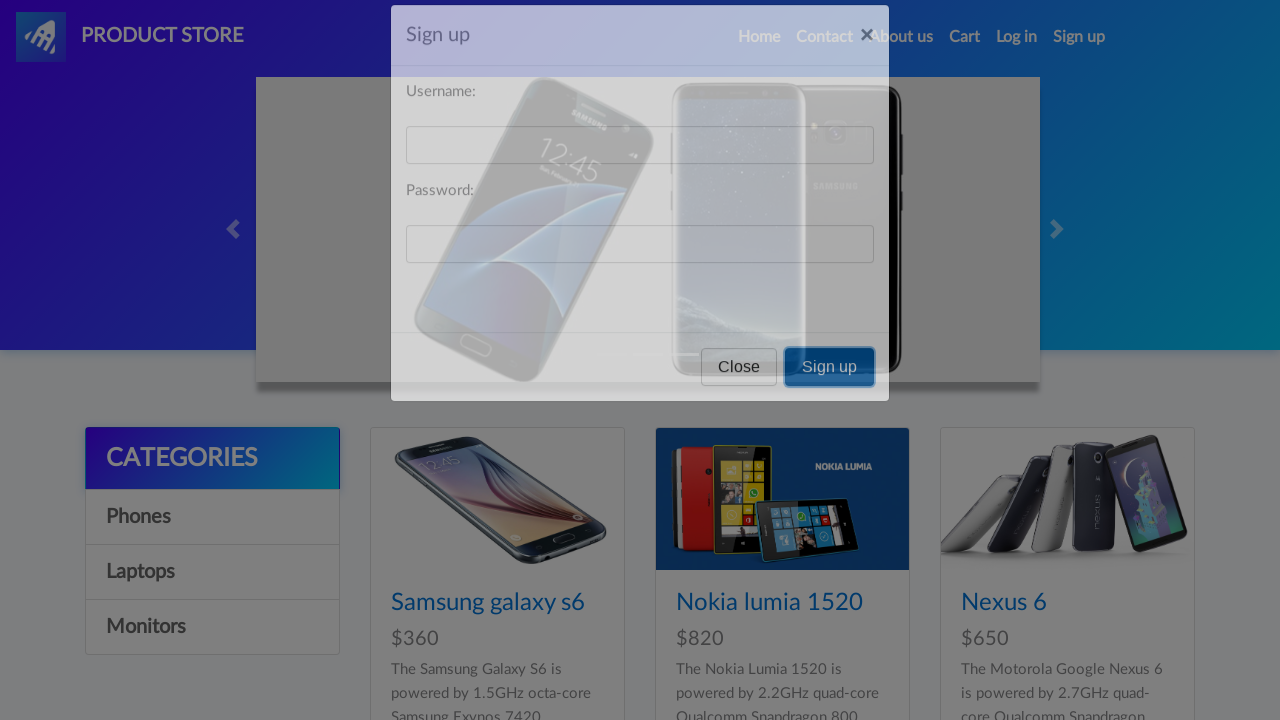

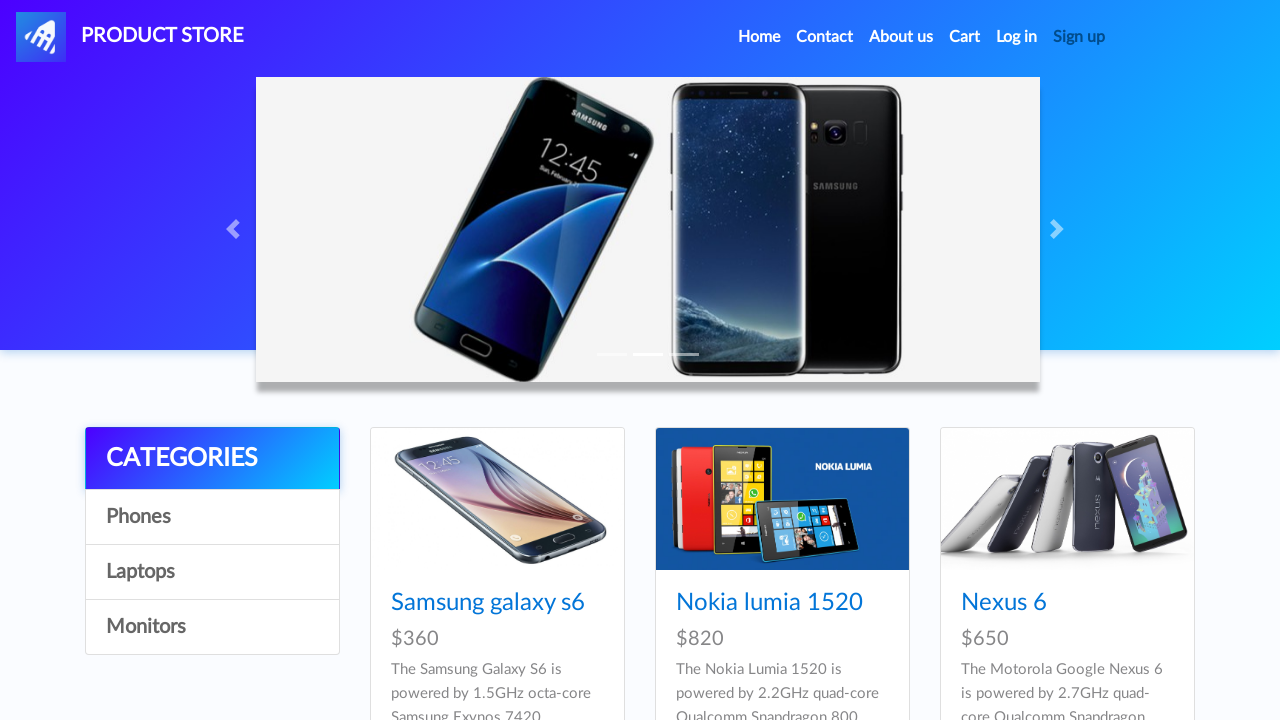